Navigates to GeeksforGeeks website and clicks on a link containing "C" using partial link text matching

Starting URL: https://www.geeksforgeeks.org/

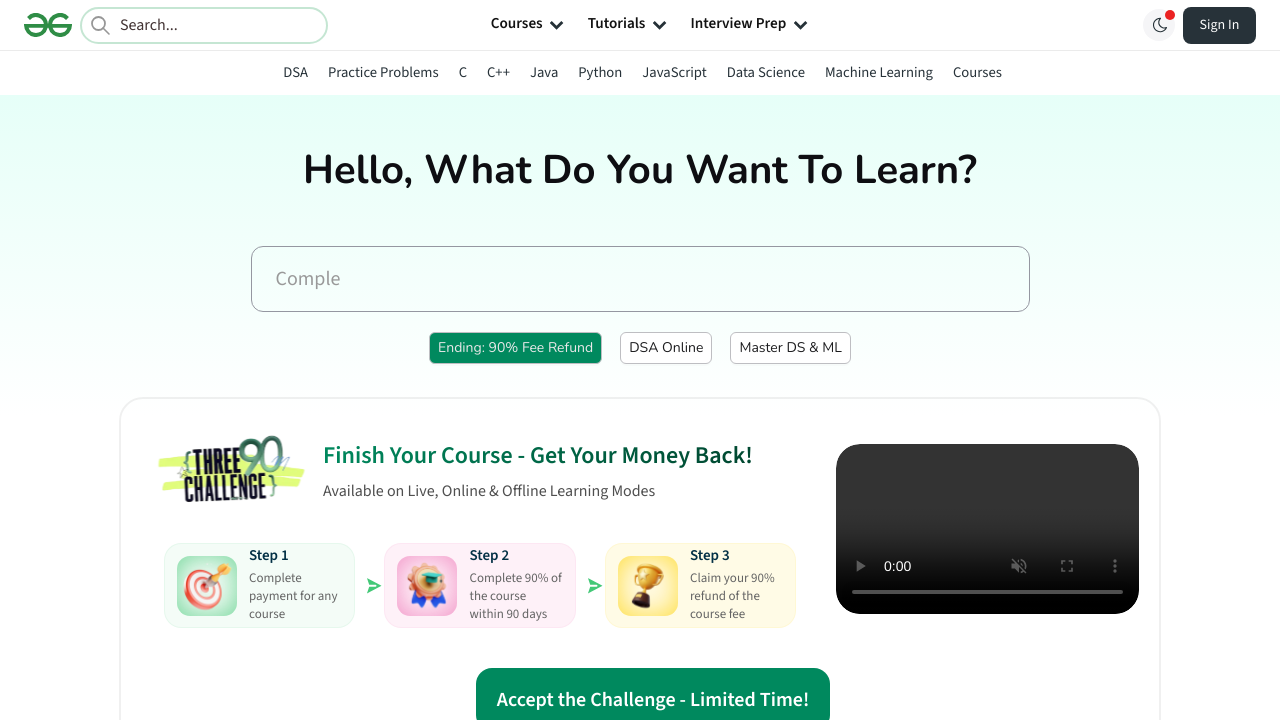

Navigated to GeeksforGeeks website
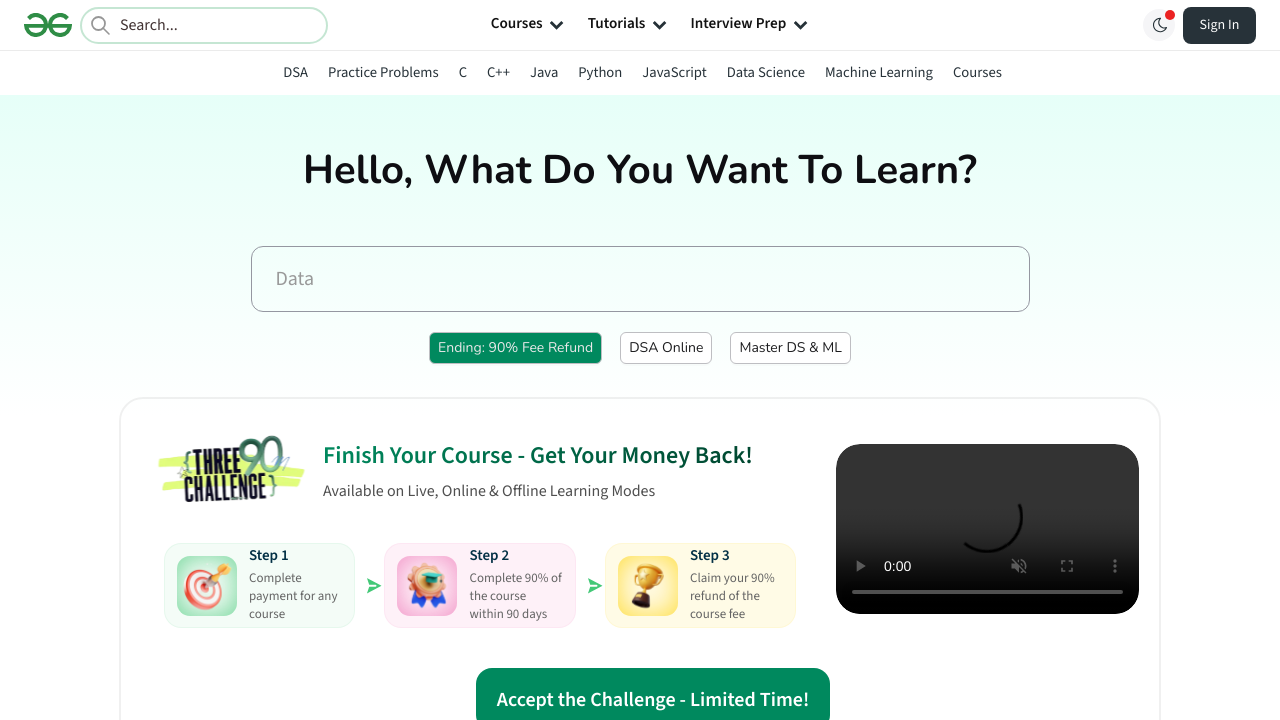

Clicked on link containing 'C' using partial link text matching at (517, 25) on text=C
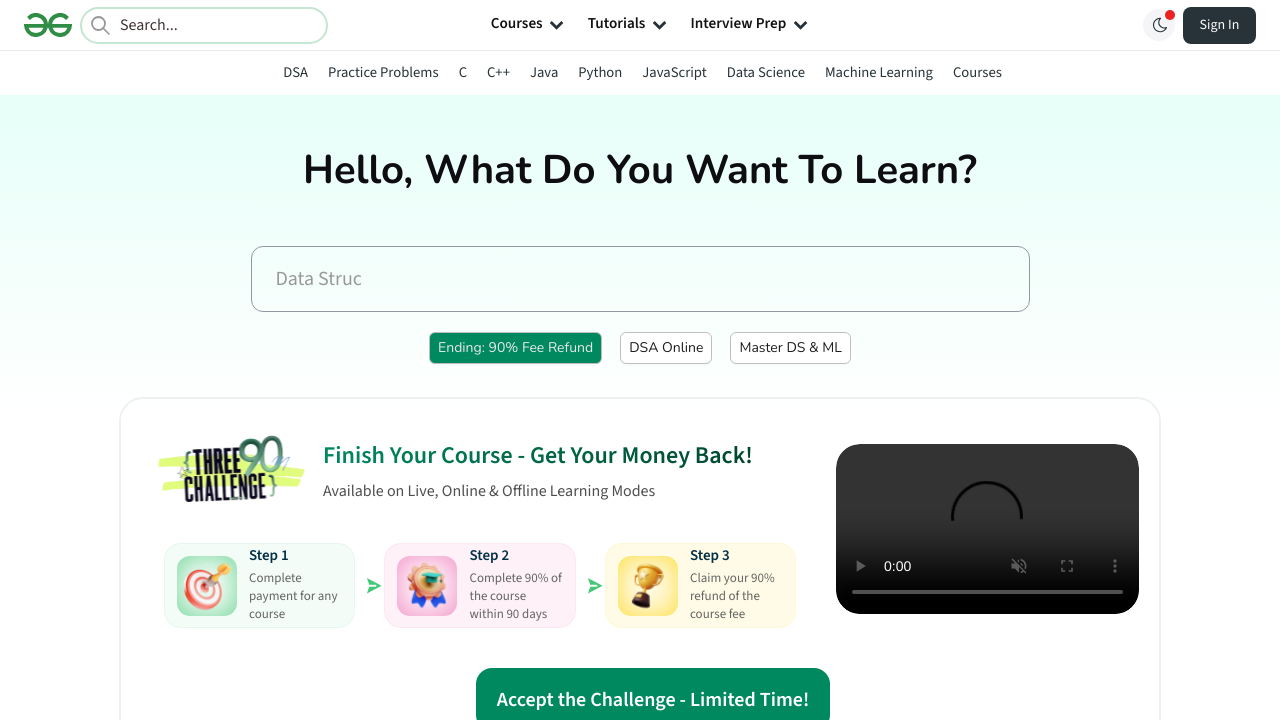

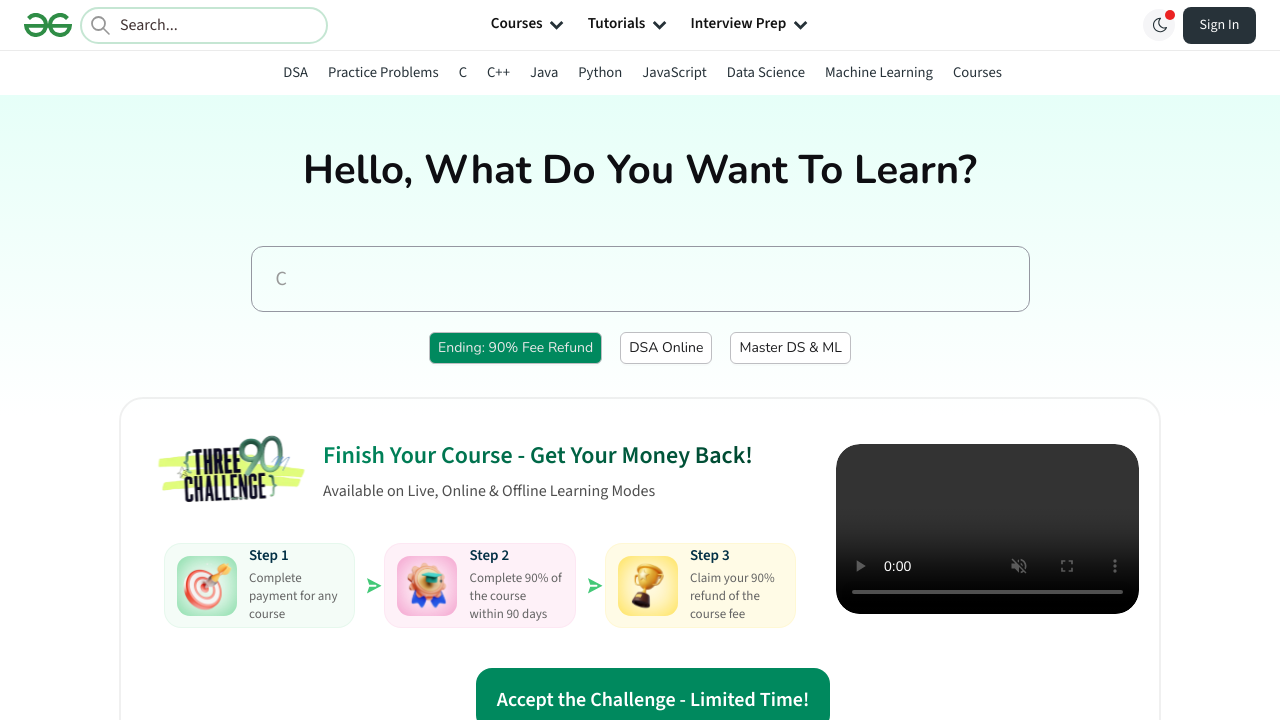